Tests add and remove elements functionality by clicking add button multiple times, then removing all added elements.

Starting URL: https://the-internet.herokuapp.com/add_remove_elements/

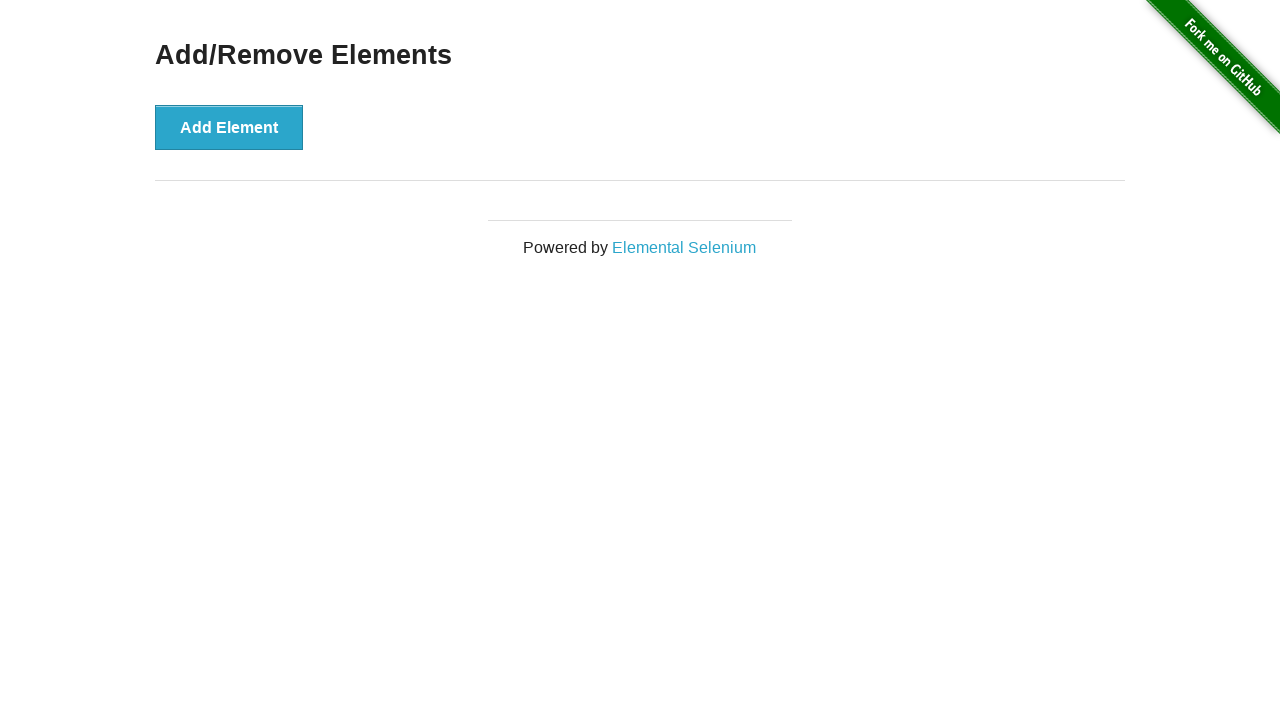

Clicked 'Add Element' button (iteration 1) at (229, 127) on button:text('Add Element')
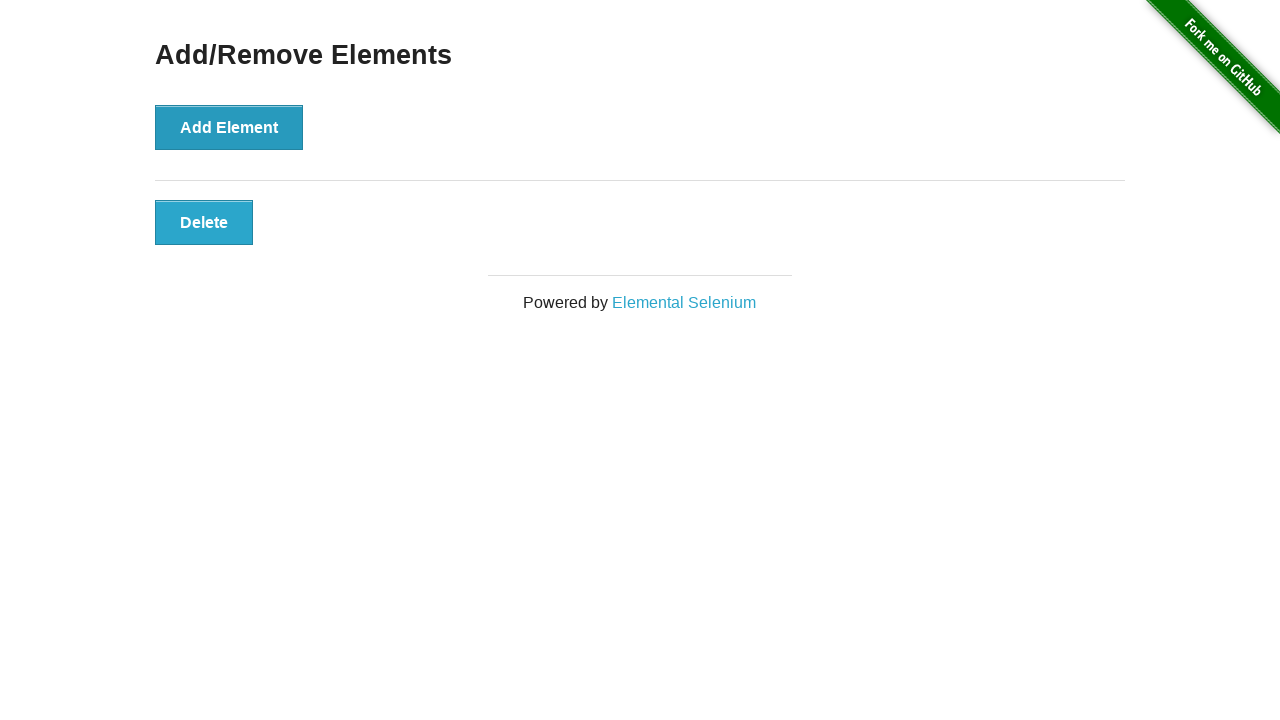

Clicked 'Add Element' button (iteration 2) at (229, 127) on button:text('Add Element')
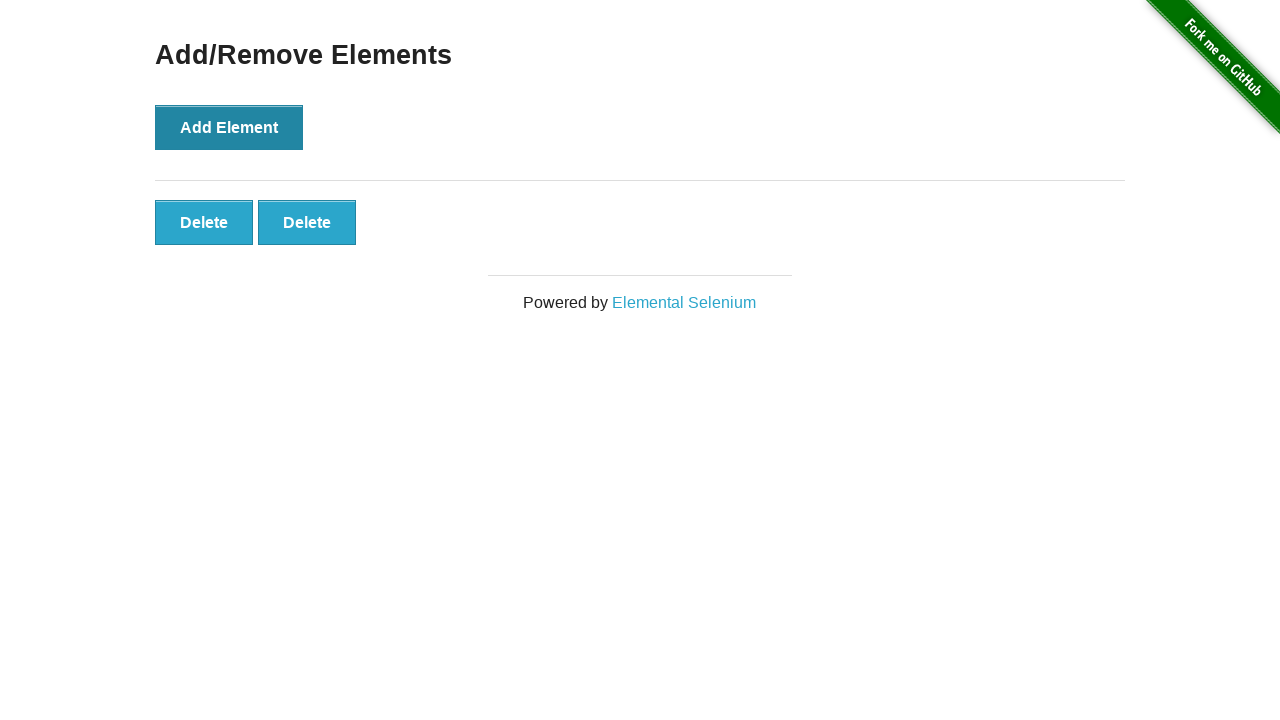

Clicked 'Add Element' button (iteration 3) at (229, 127) on button:text('Add Element')
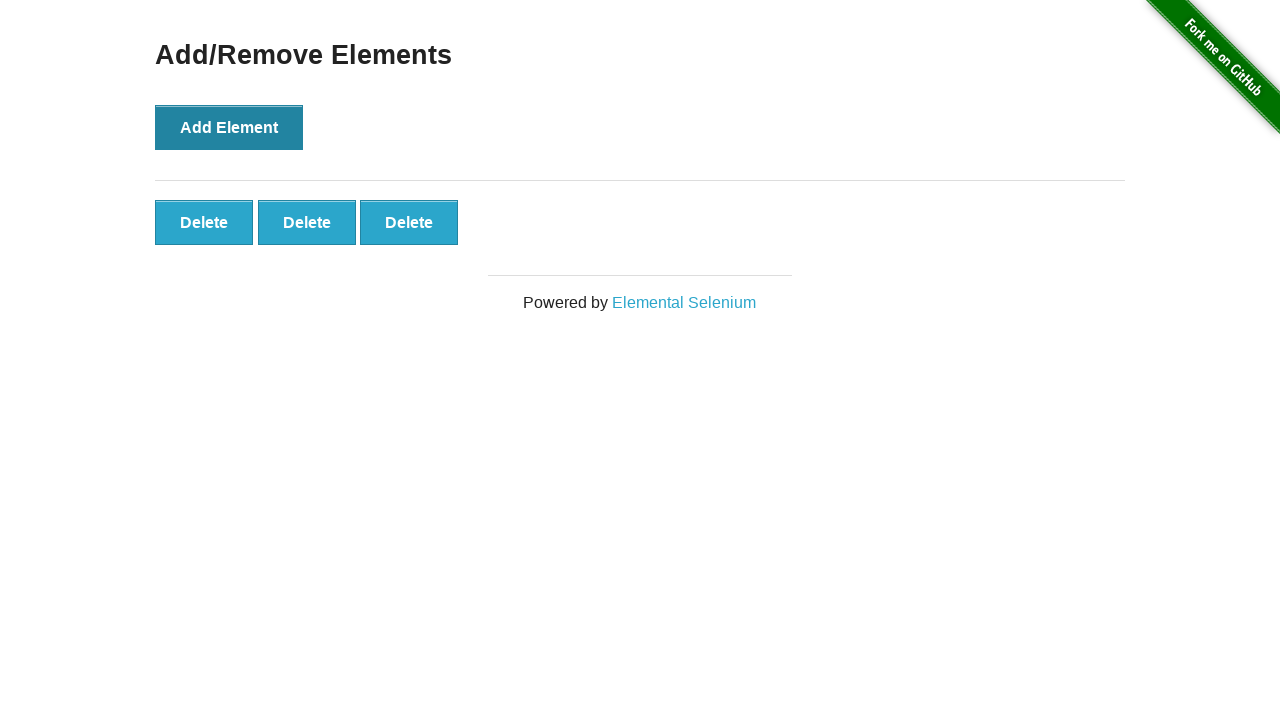

Clicked 'Add Element' button (iteration 4) at (229, 127) on button:text('Add Element')
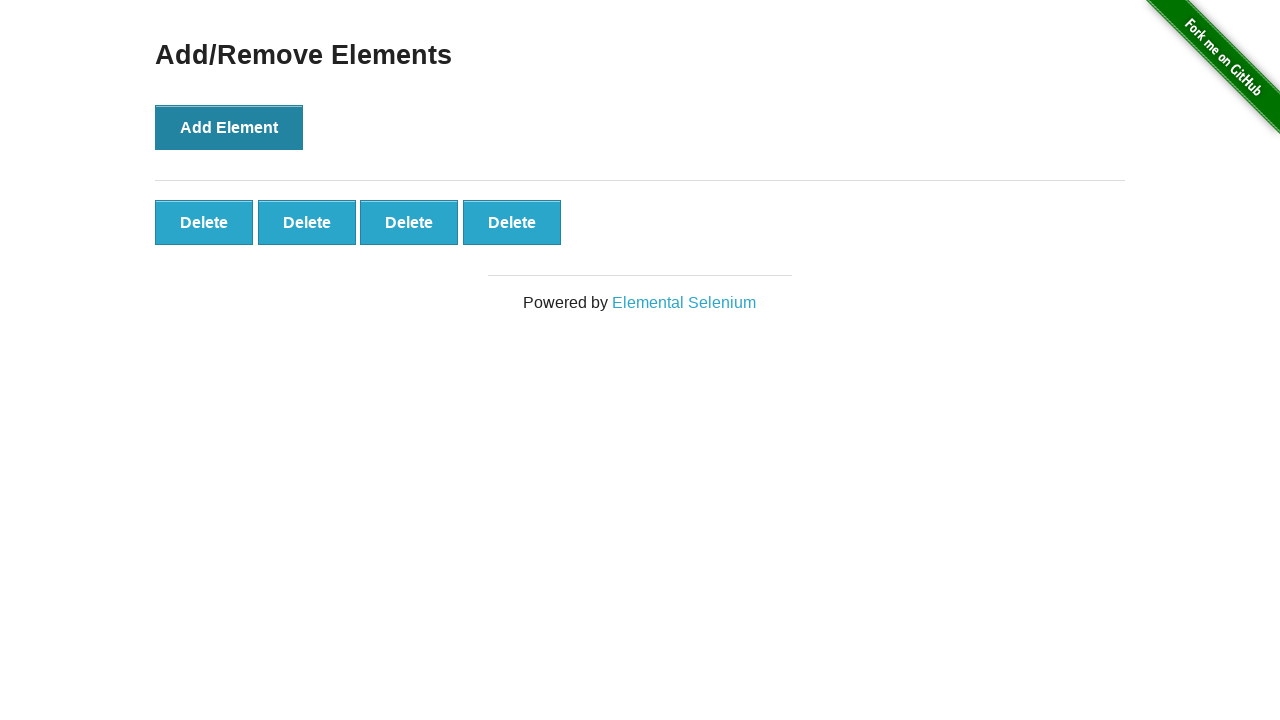

Clicked 'Add Element' button (iteration 5) at (229, 127) on button:text('Add Element')
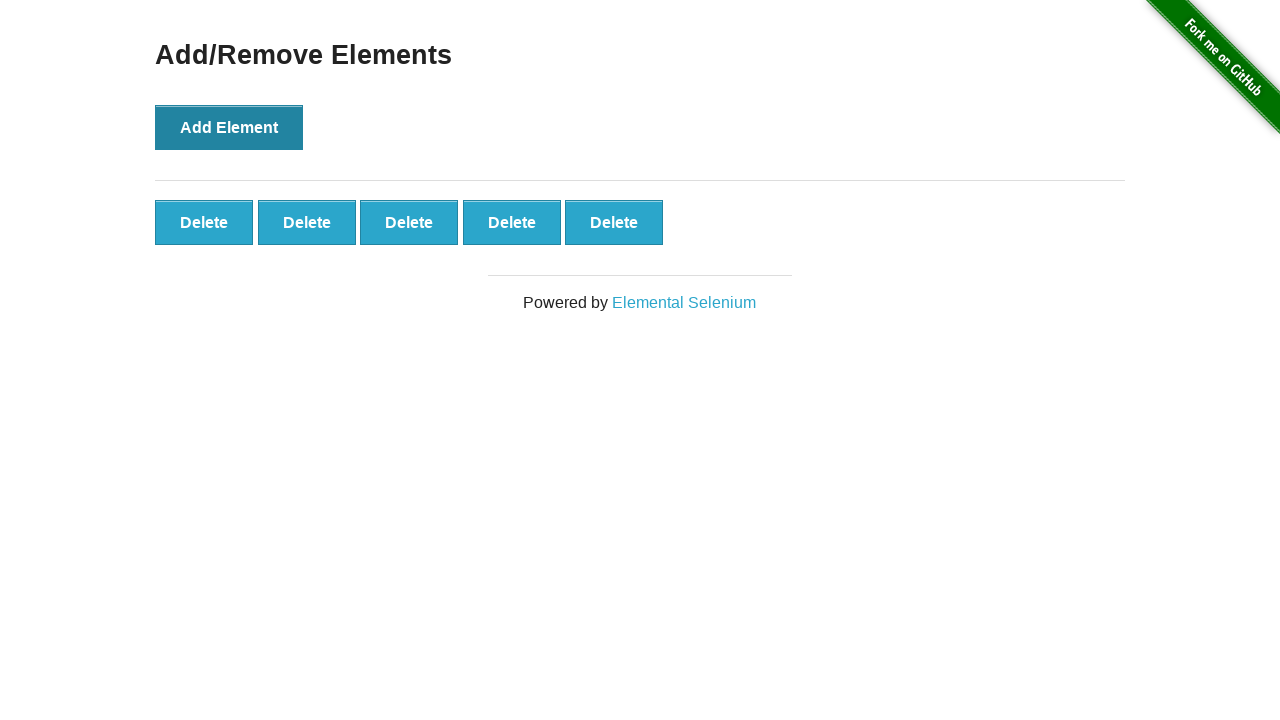

Clicked 'Add Element' button (iteration 6) at (229, 127) on button:text('Add Element')
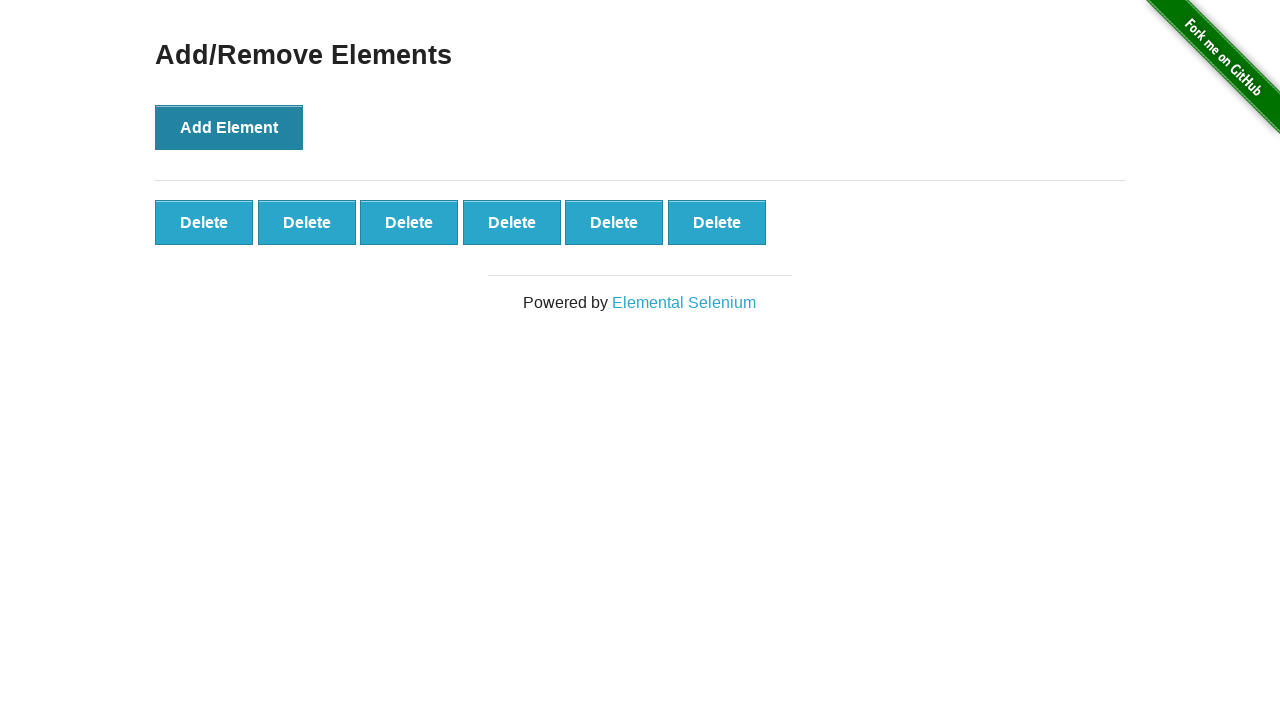

Clicked 'Add Element' button (iteration 7) at (229, 127) on button:text('Add Element')
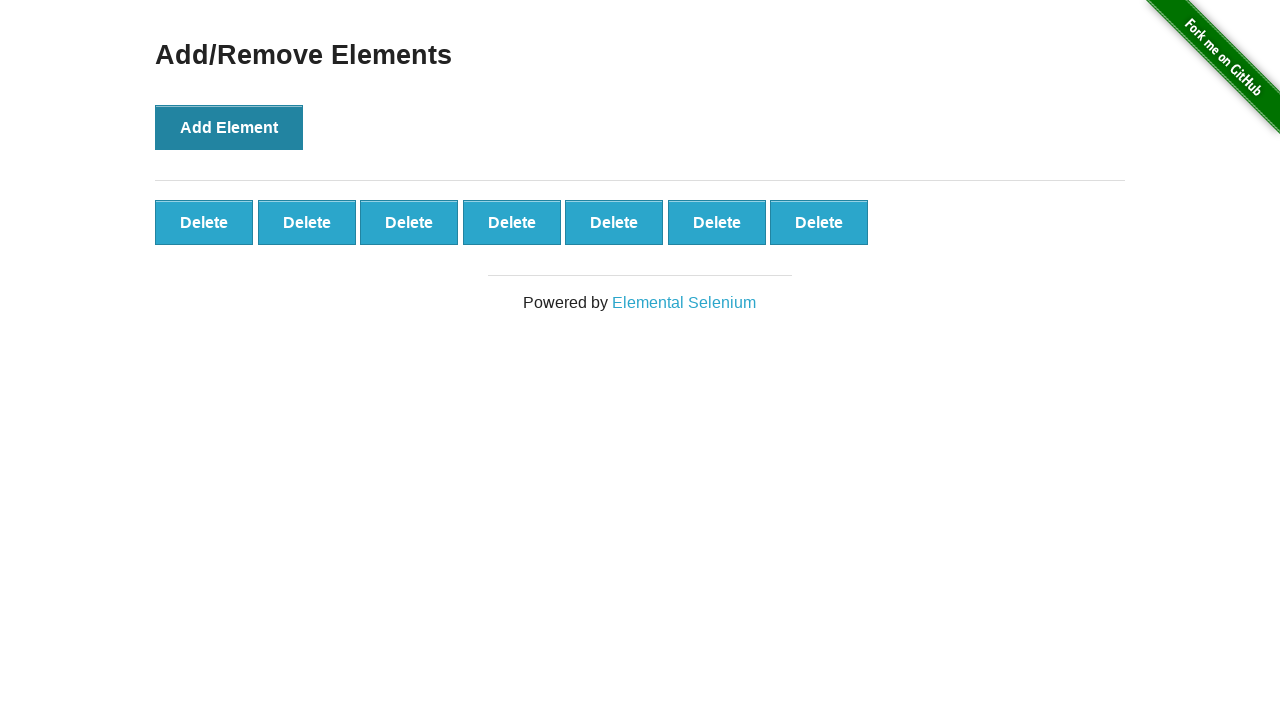

Clicked remove button for element 7 at (819, 222) on button.added-manually >> nth=6
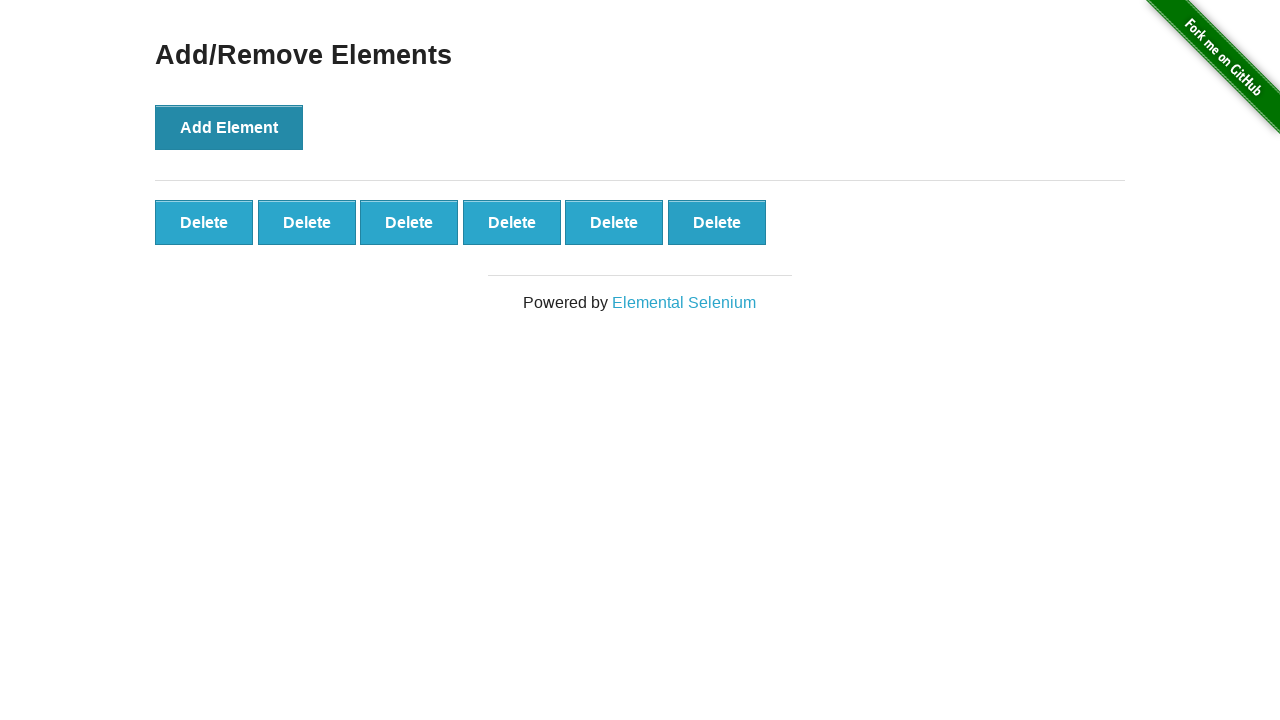

Clicked remove button for element 6 at (717, 222) on button.added-manually >> nth=5
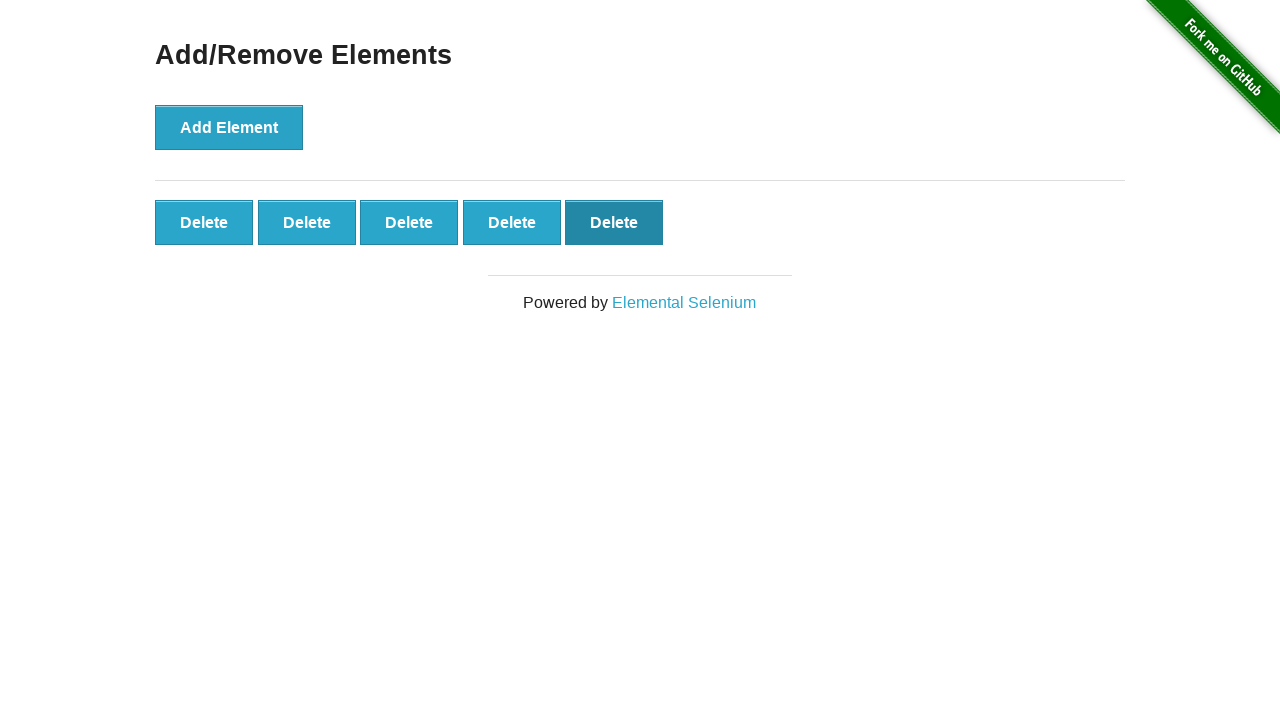

Clicked remove button for element 5 at (614, 222) on button.added-manually >> nth=4
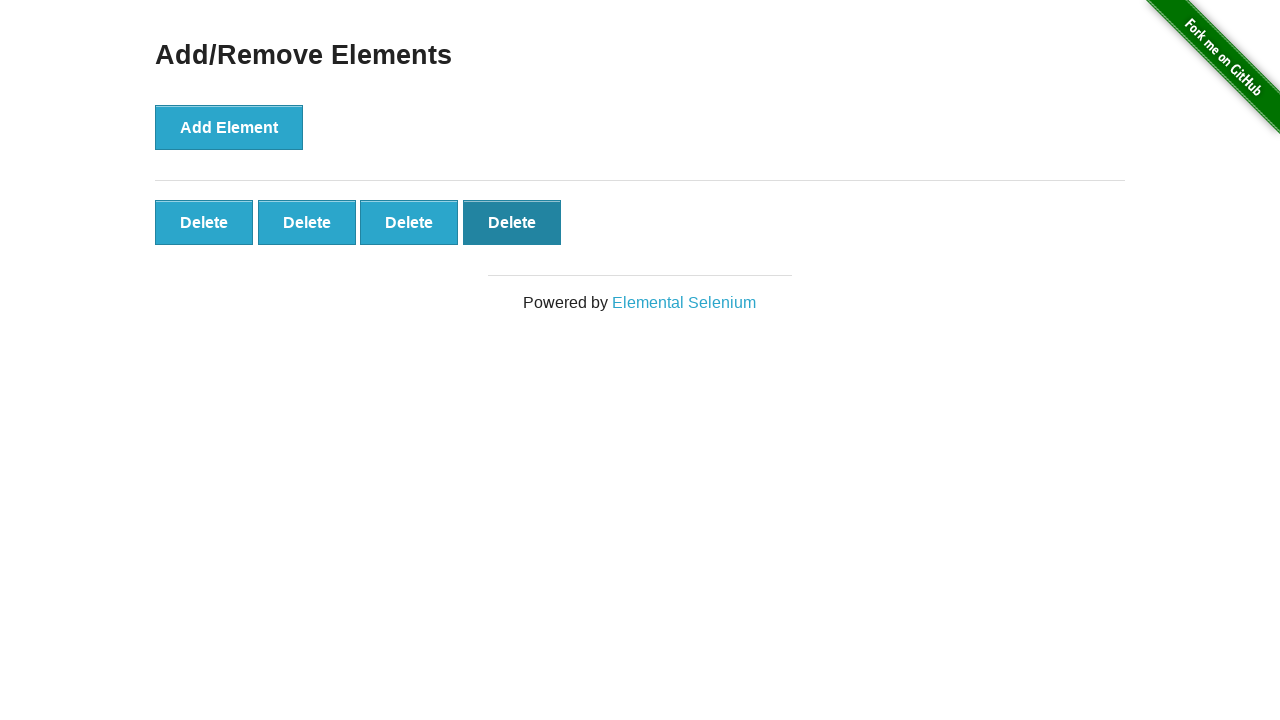

Clicked remove button for element 4 at (512, 222) on button.added-manually >> nth=3
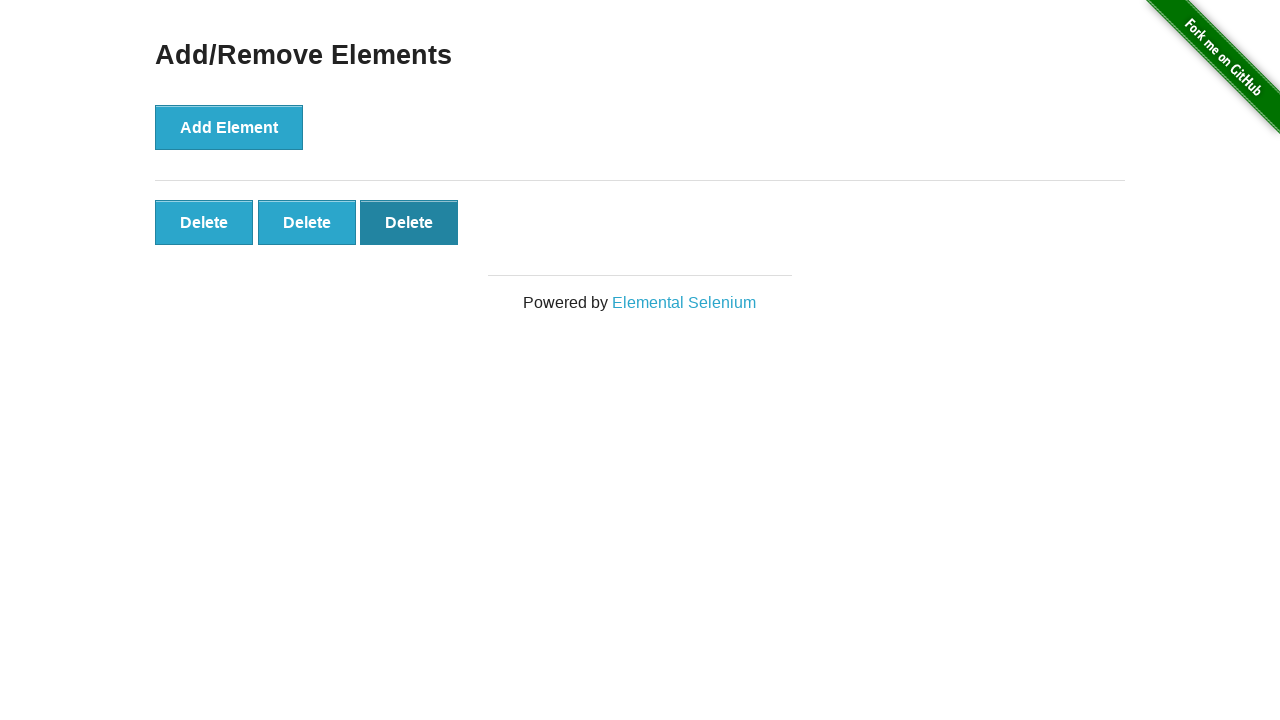

Clicked remove button for element 3 at (409, 222) on button.added-manually >> nth=2
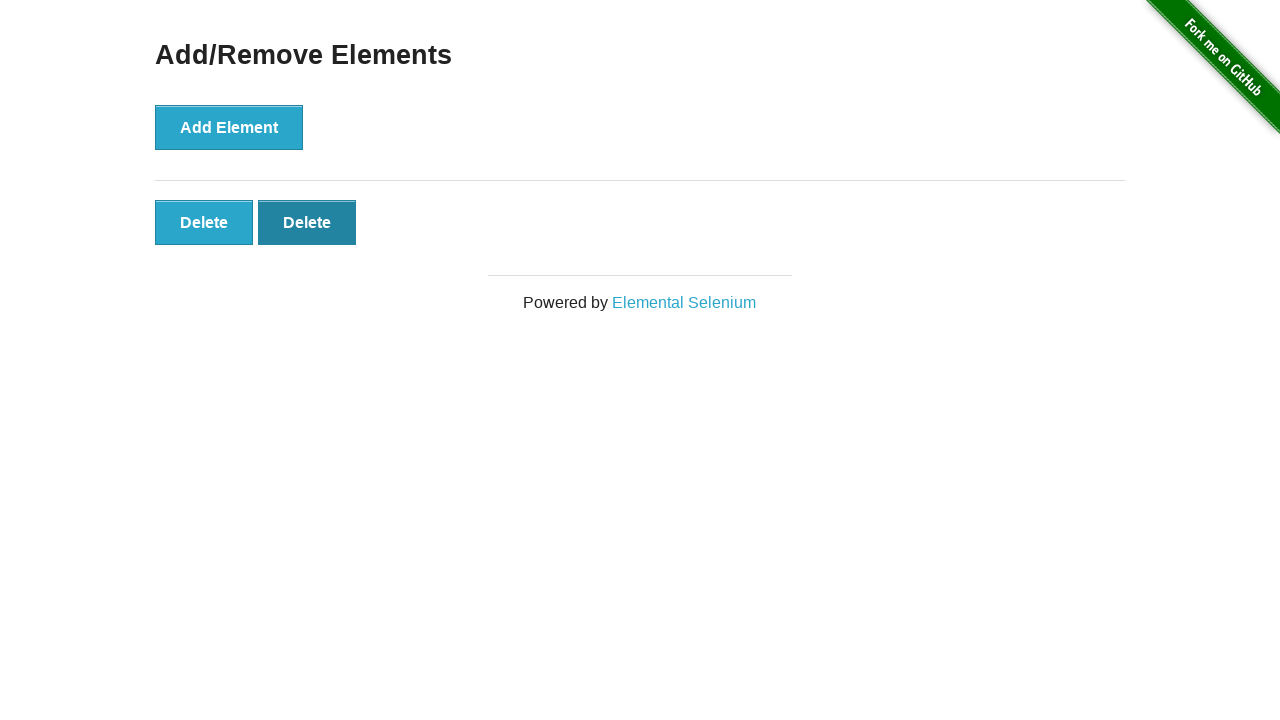

Clicked remove button for element 2 at (307, 222) on button.added-manually >> nth=1
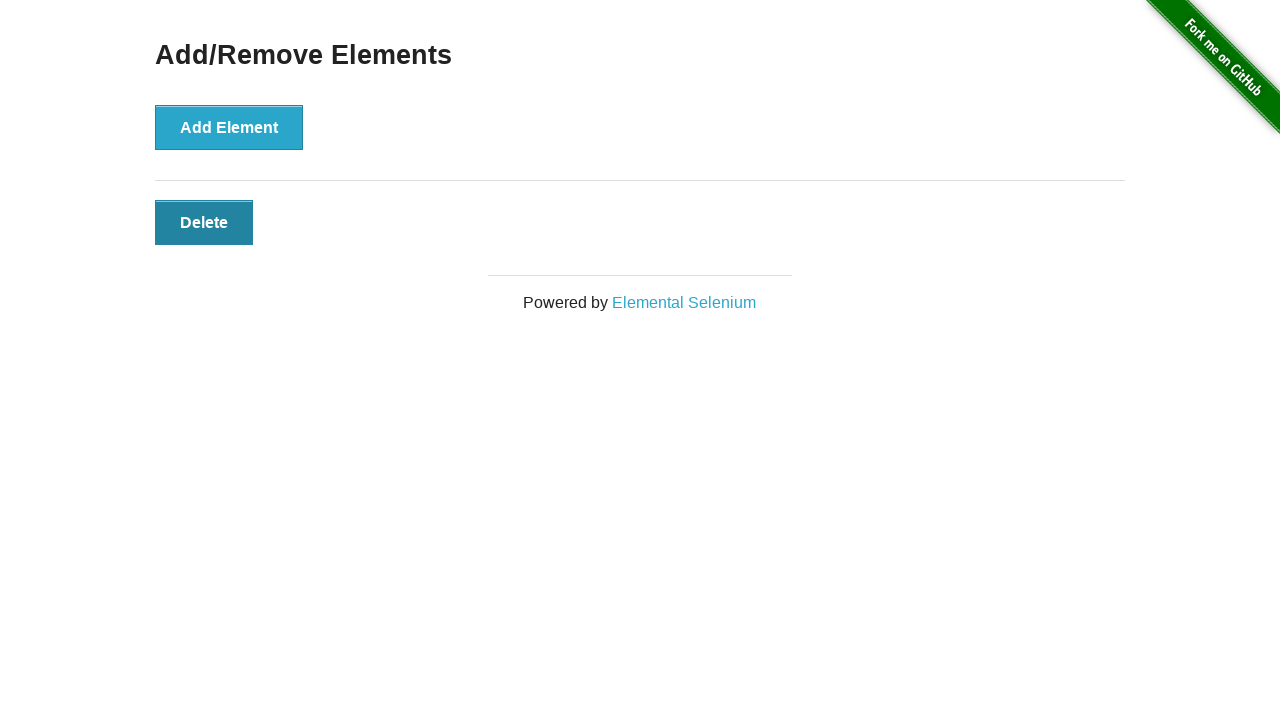

Clicked remove button for element 1 at (204, 222) on button.added-manually >> nth=0
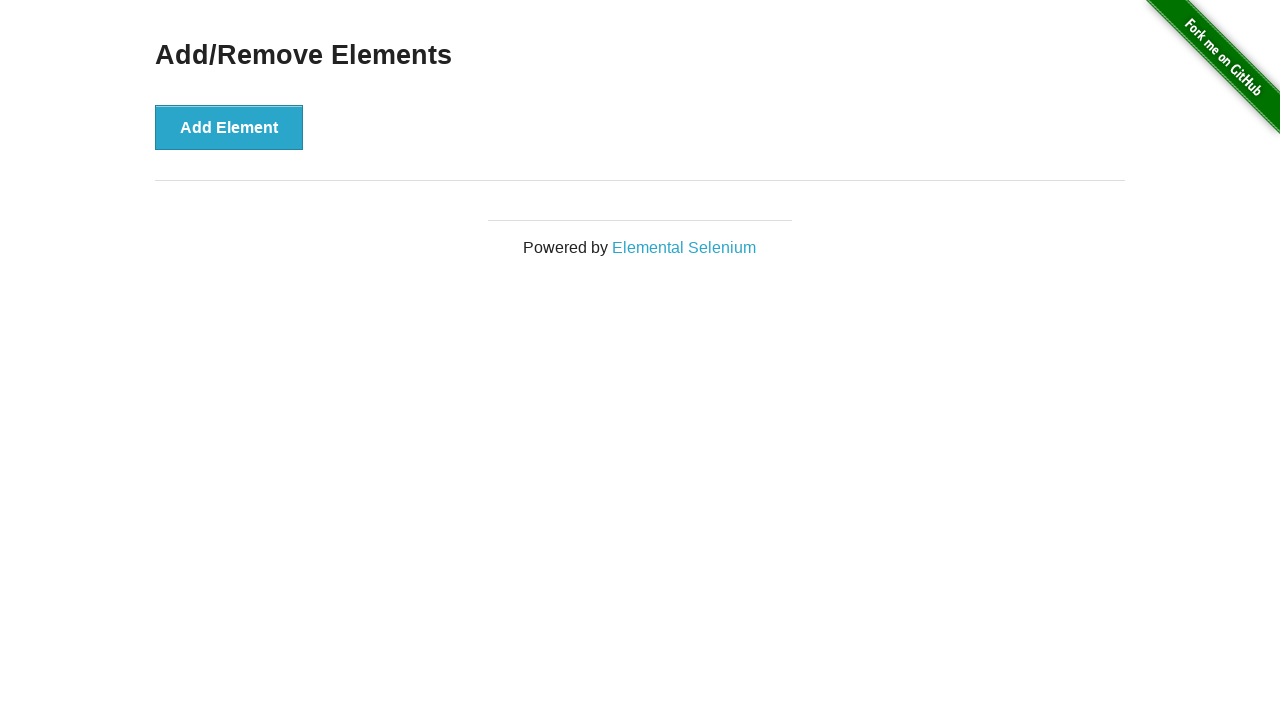

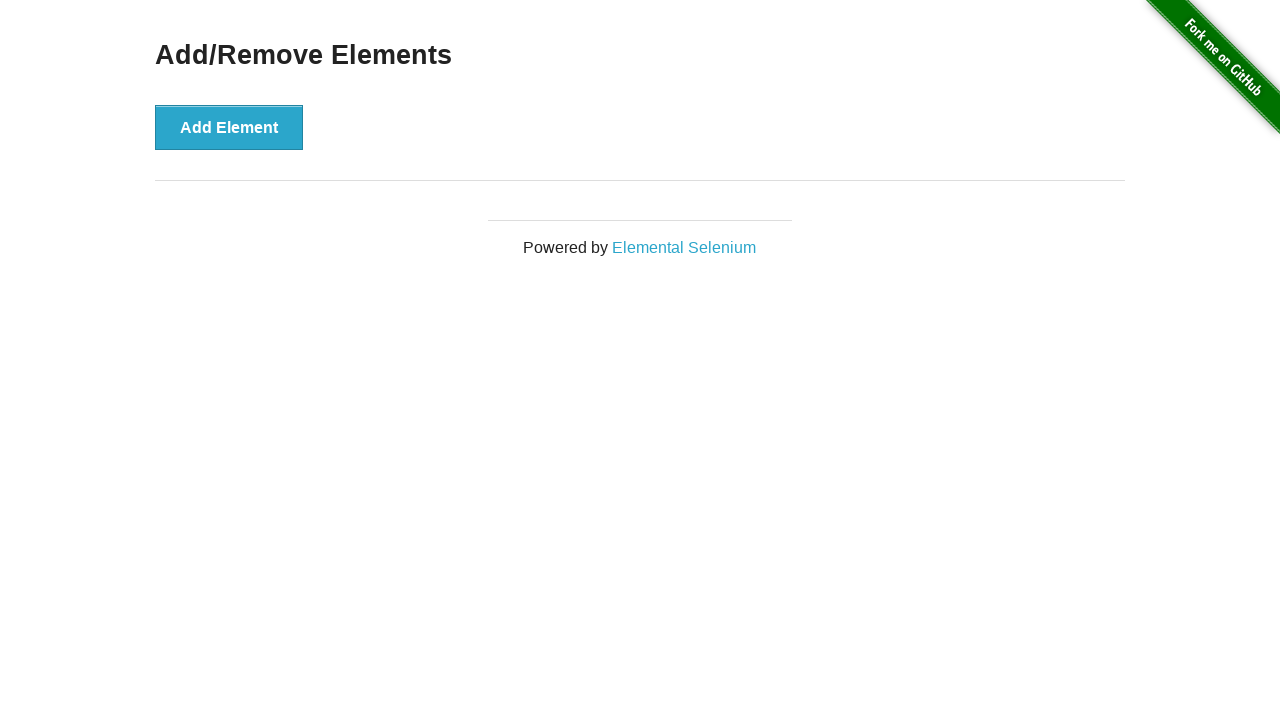